Tests drag and drop functionality within an iframe by dragging a draggable element to a droppable target

Starting URL: https://jqueryui.com/droppable/

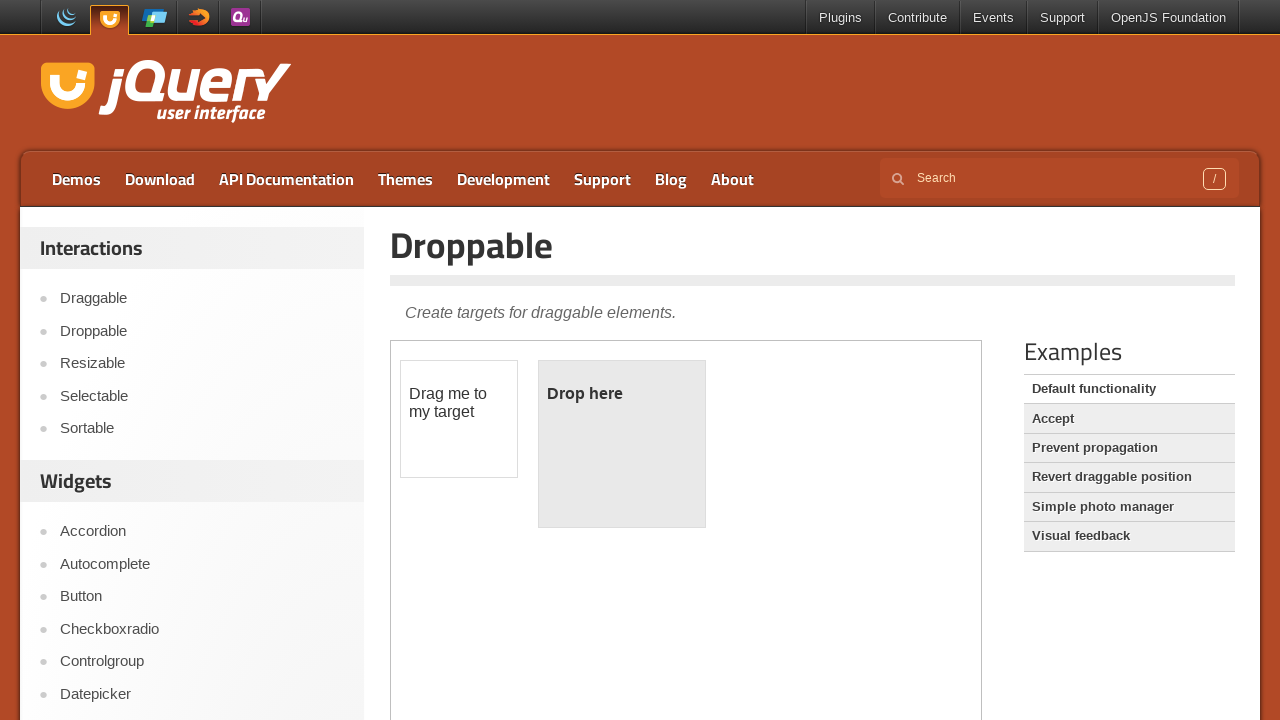

Located the demo iframe
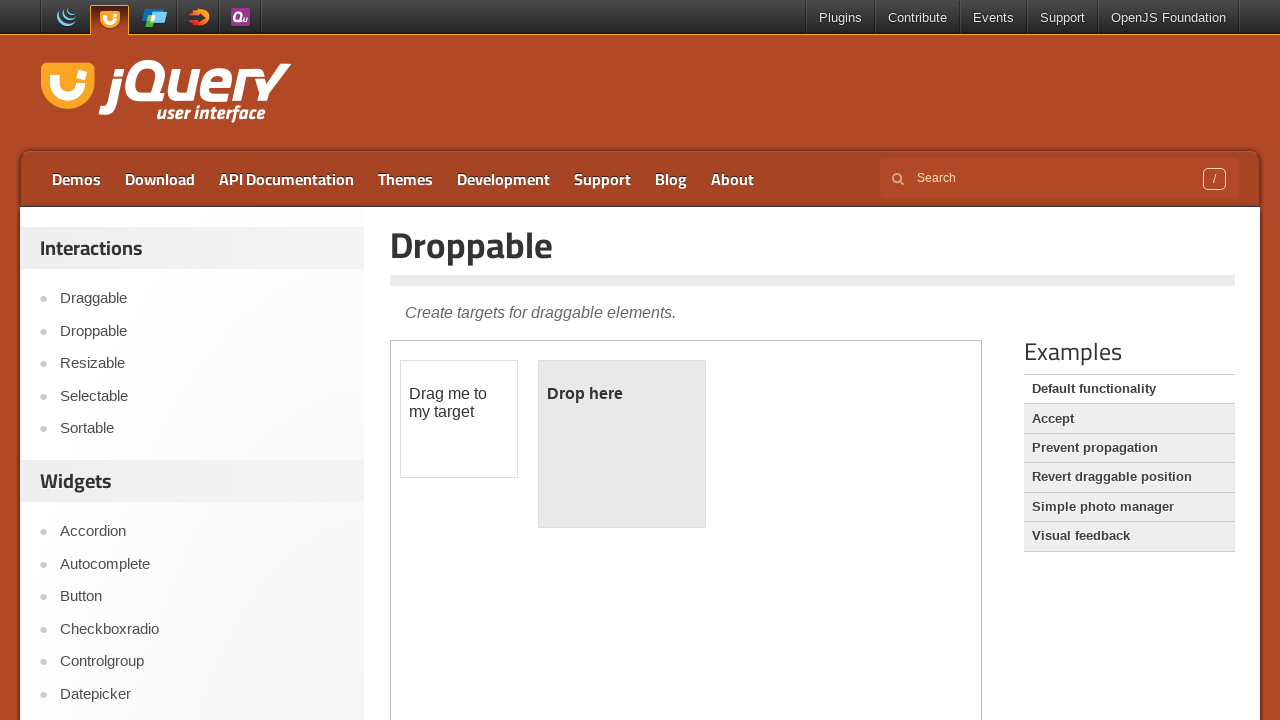

Located the draggable element within the iframe
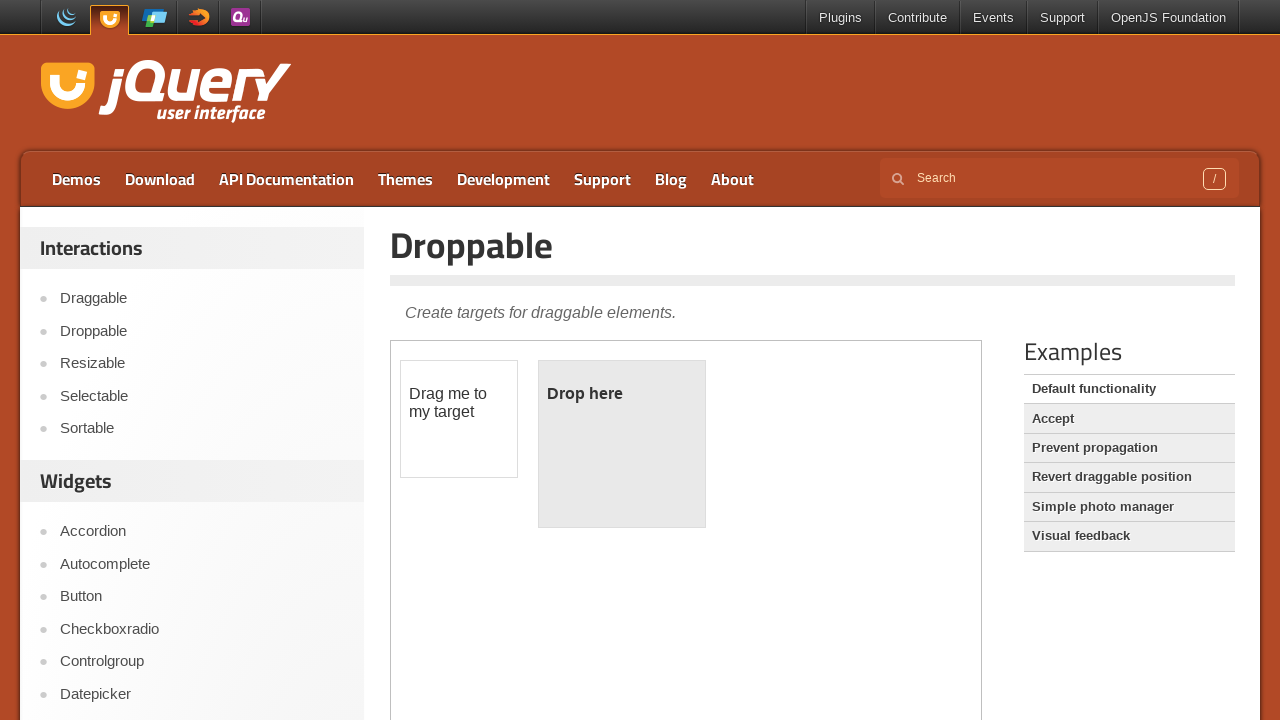

Located the droppable target element within the iframe
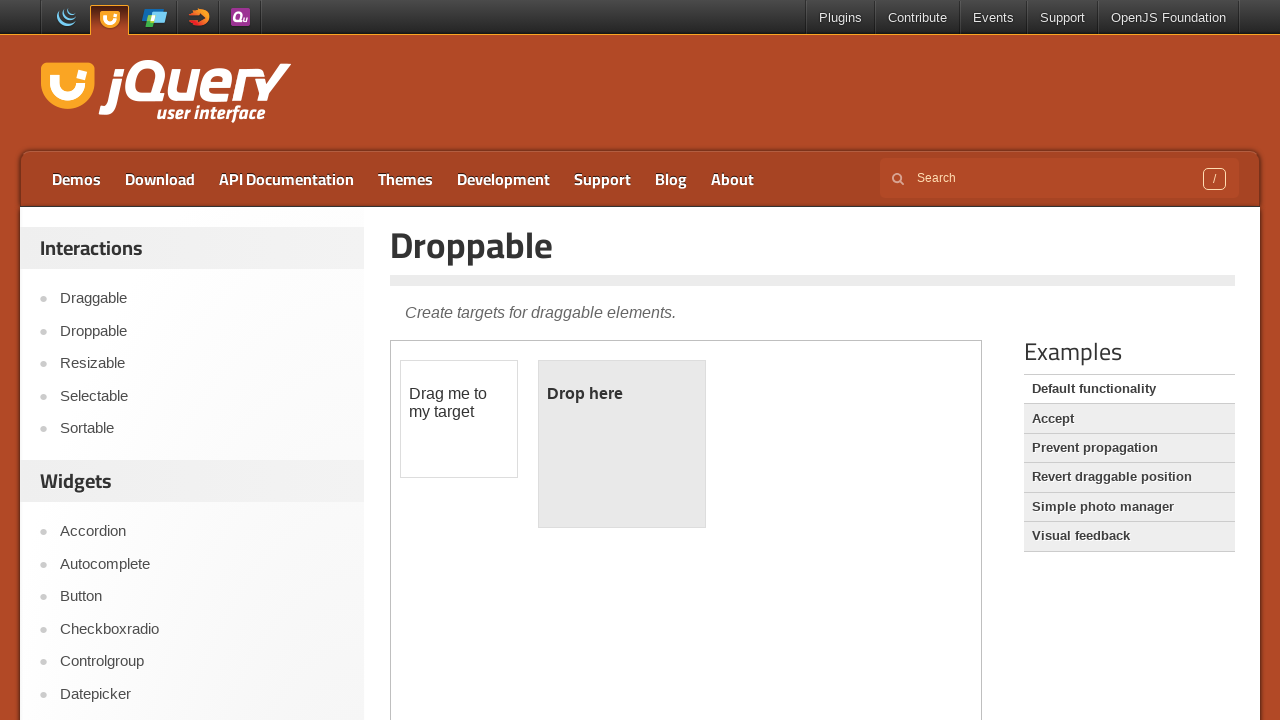

Successfully dragged the draggable element to the droppable target at (622, 444)
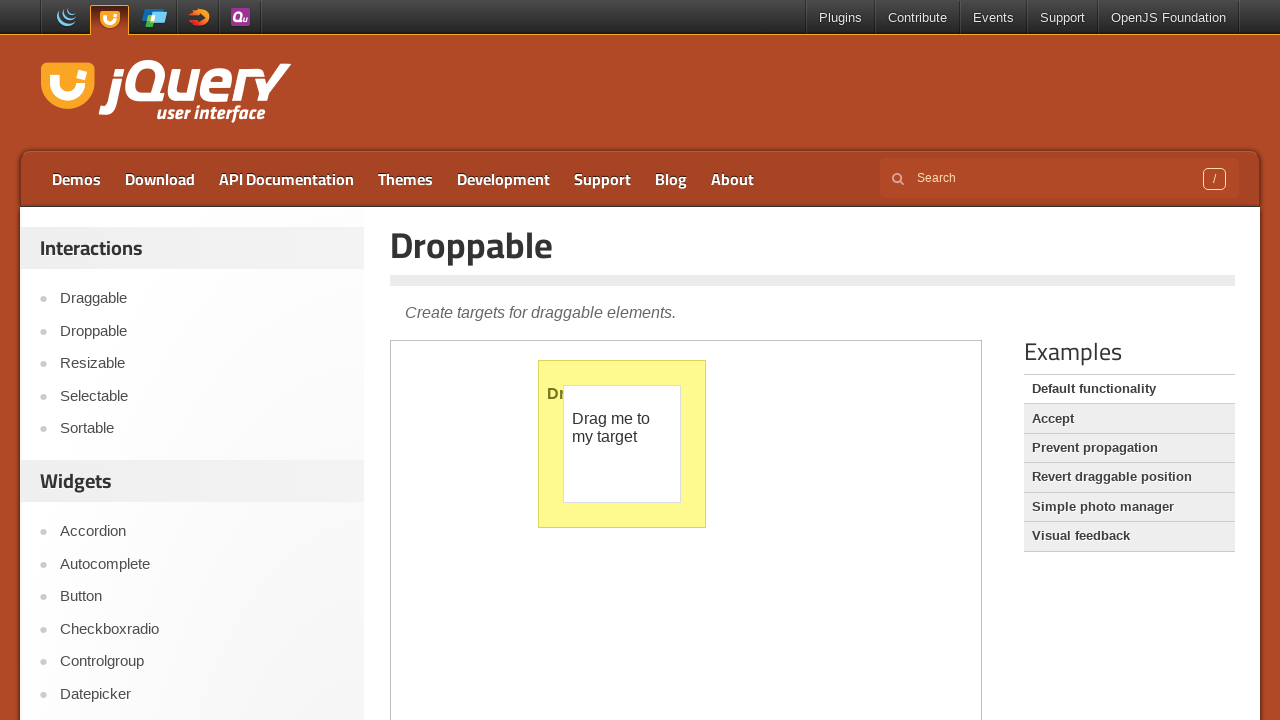

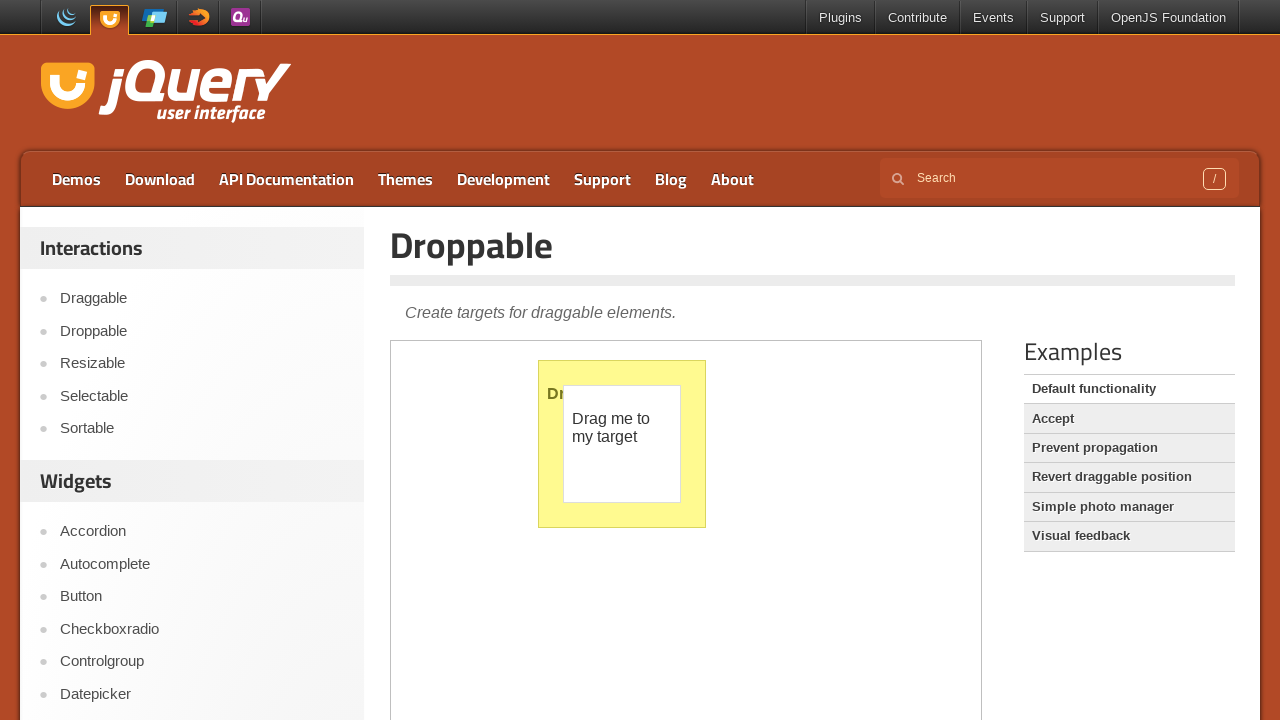